Tests selecting multiple non-consecutive grid items (1, 3, 5, 7, 9) using Ctrl+click

Starting URL: https://jqueryui.com/resources/demos/selectable/display-grid.html

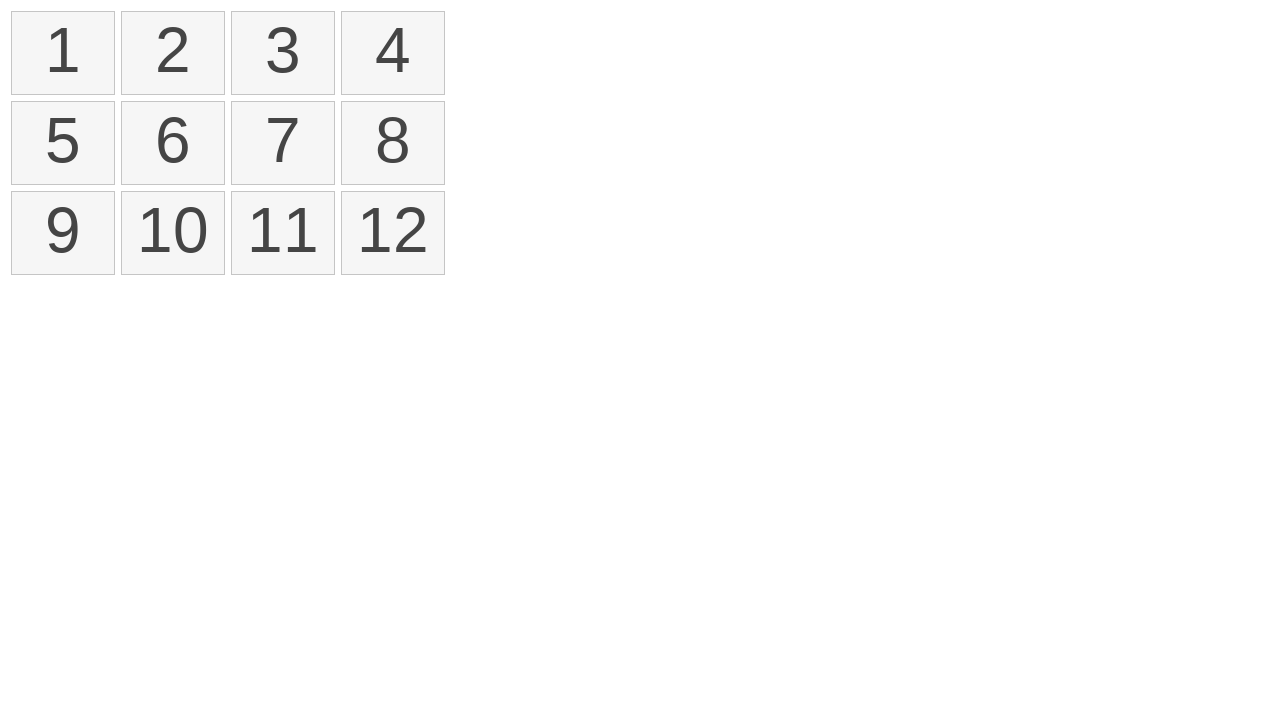

Navigated to jQuery UI selectable display-grid demo
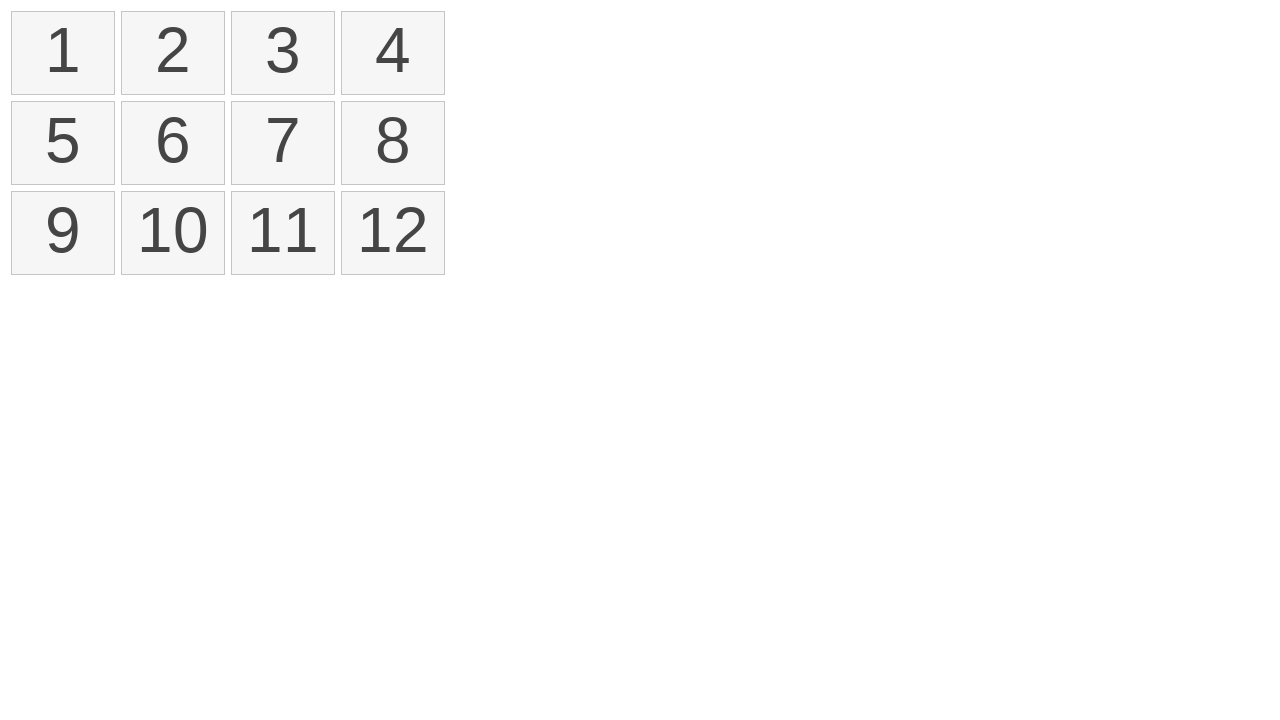

Clicked item 1 to start selection at (63, 53) on xpath=//li[text()='1']
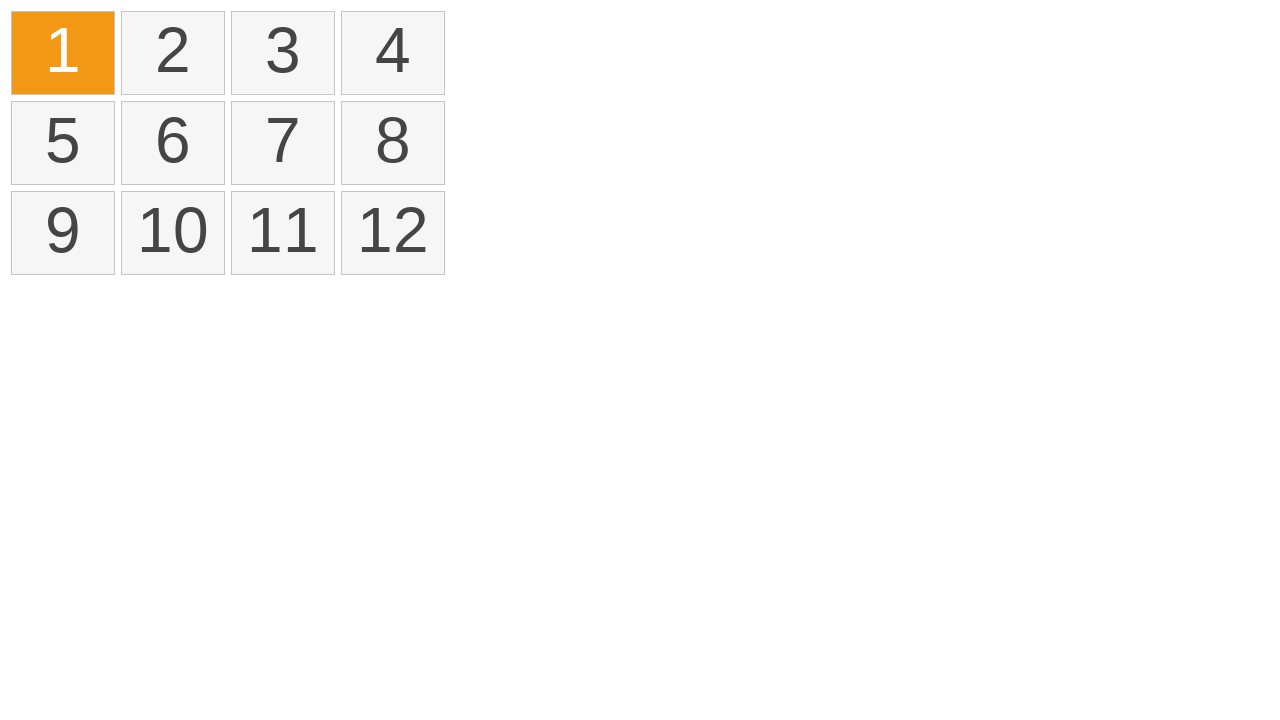

Ctrl+clicked item 3 to add to selection at (283, 53) on //li[text()='3']
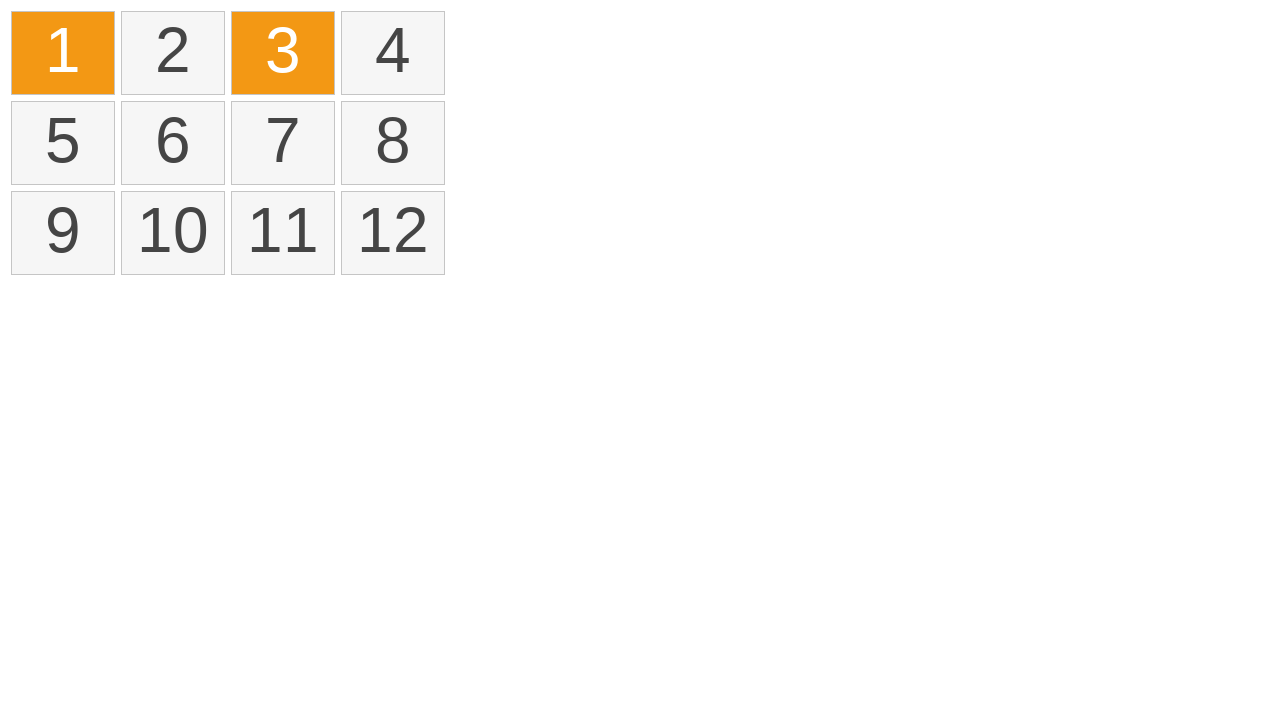

Ctrl+clicked item 5 to add to selection at (63, 143) on //li[text()='5']
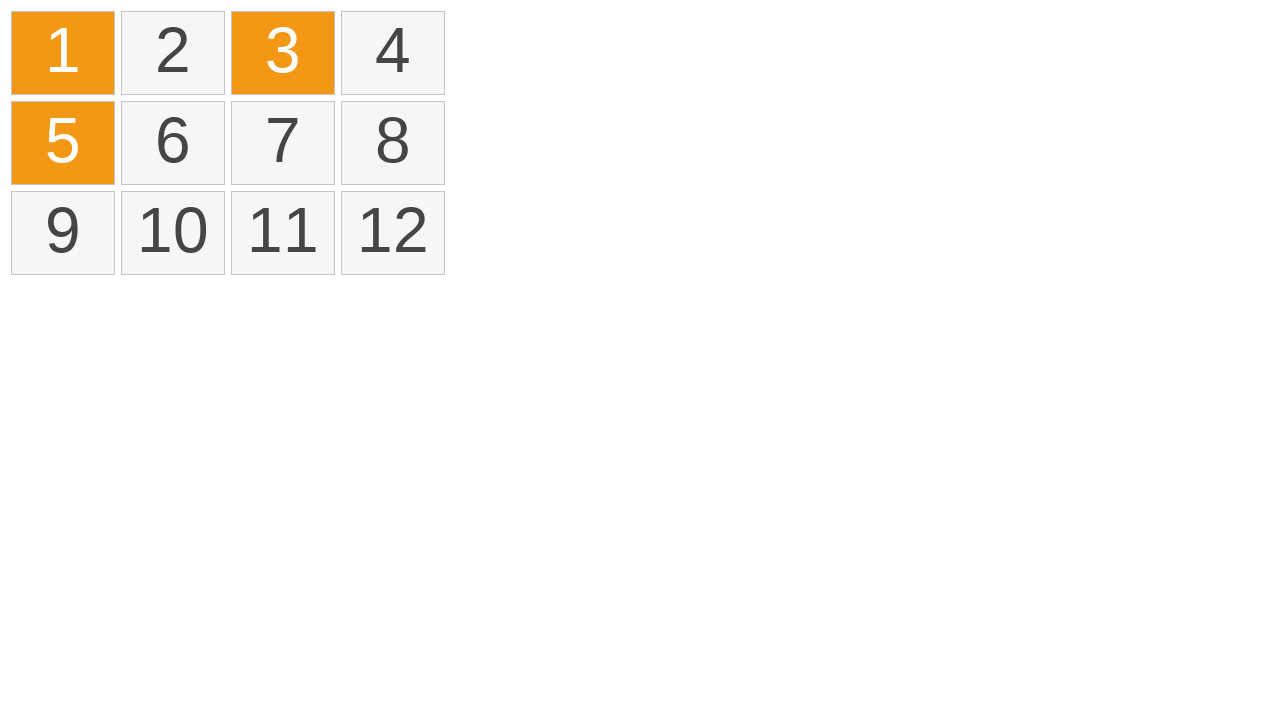

Ctrl+clicked item 7 to add to selection at (283, 143) on //li[text()='7']
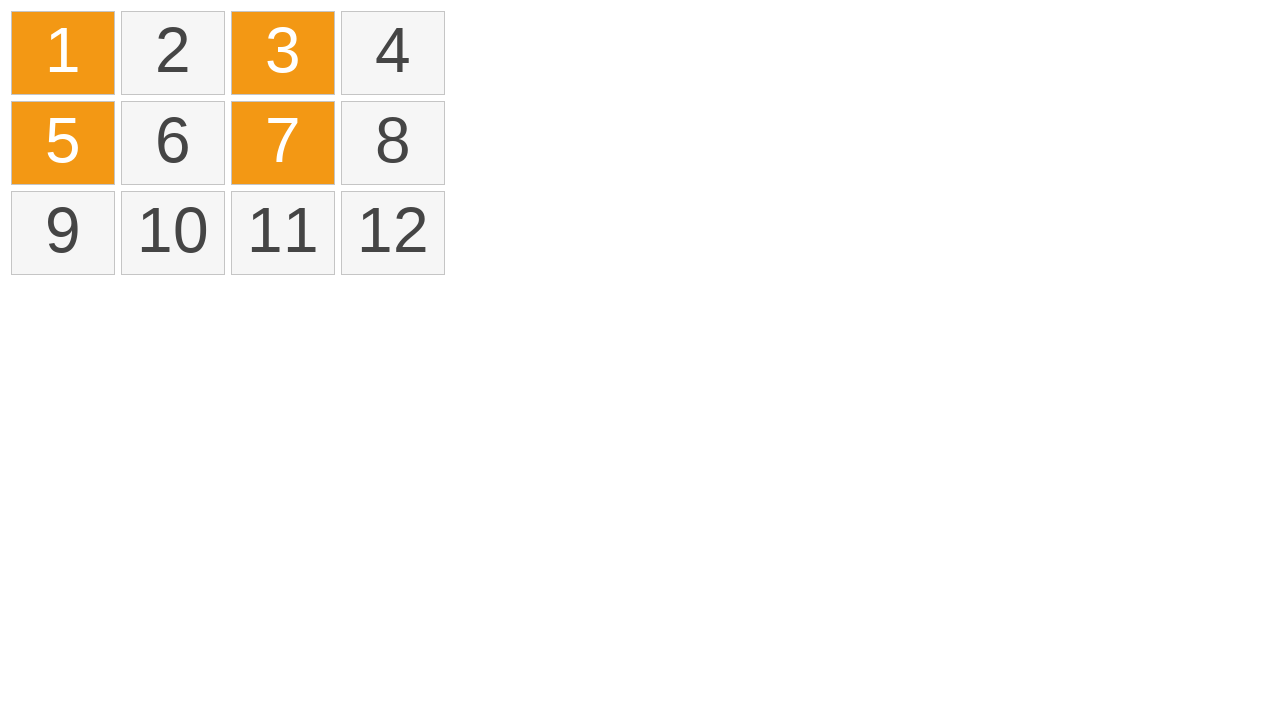

Ctrl+clicked item 9 to add to selection at (63, 233) on //li[text()='9']
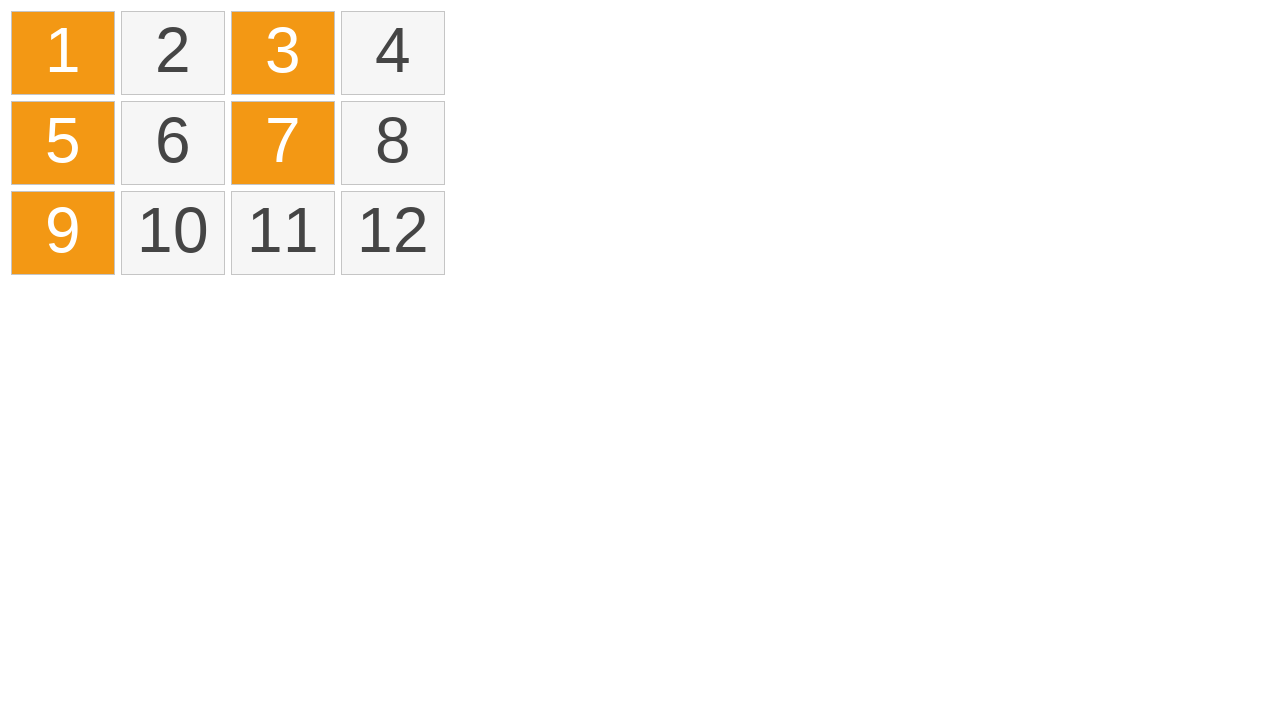

Retrieved all selected items from the grid
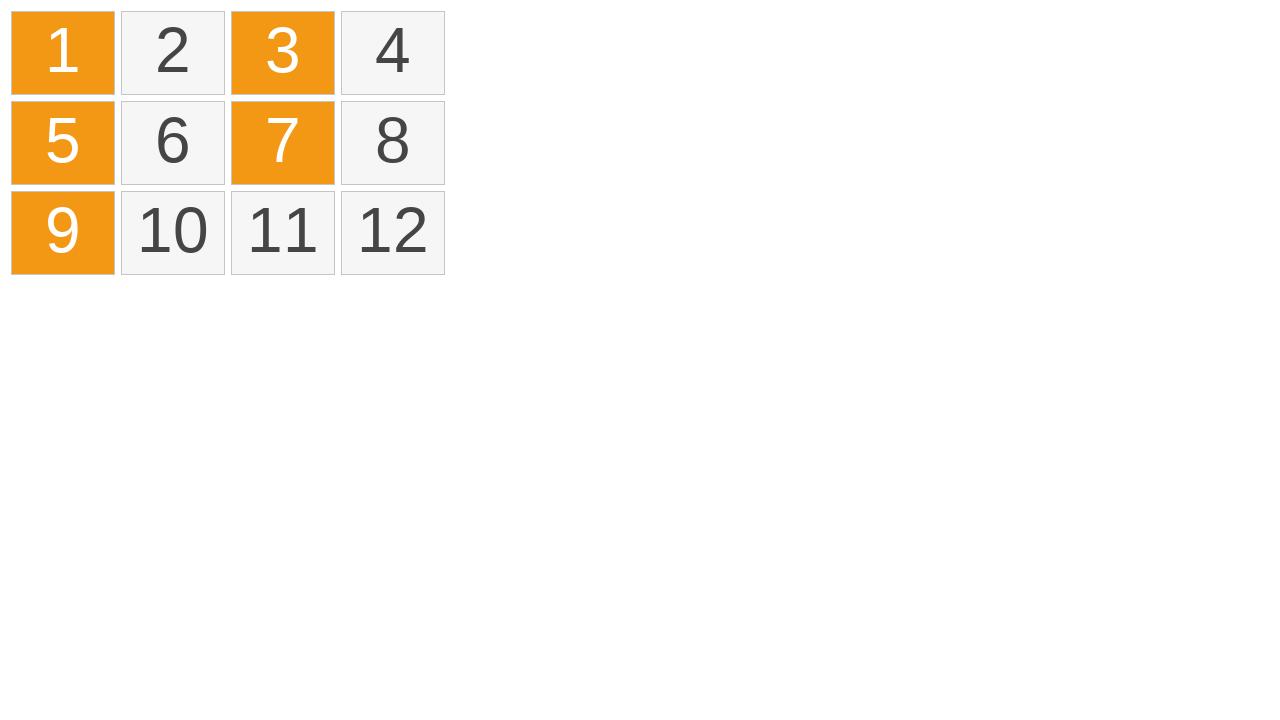

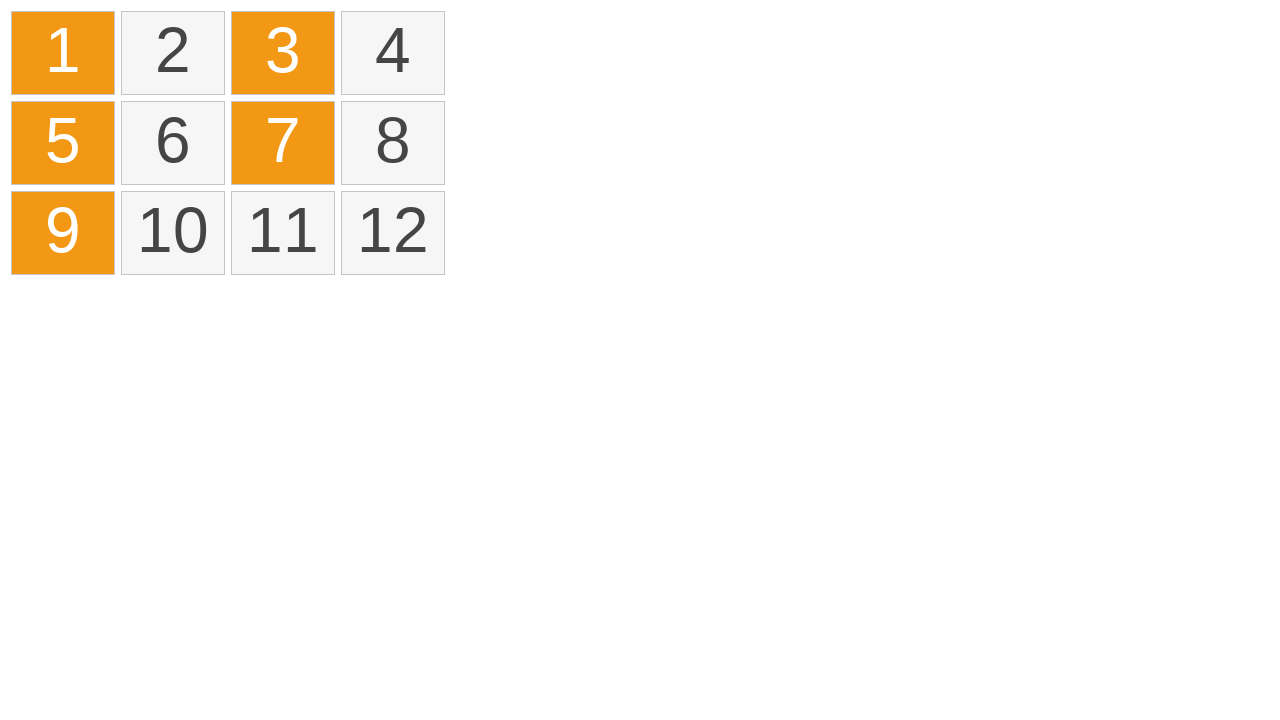